Tests successful form submission on UI testing playground by filling username and password fields and verifying the welcome message

Starting URL: http://www.uitestingplayground.com/sampleapp

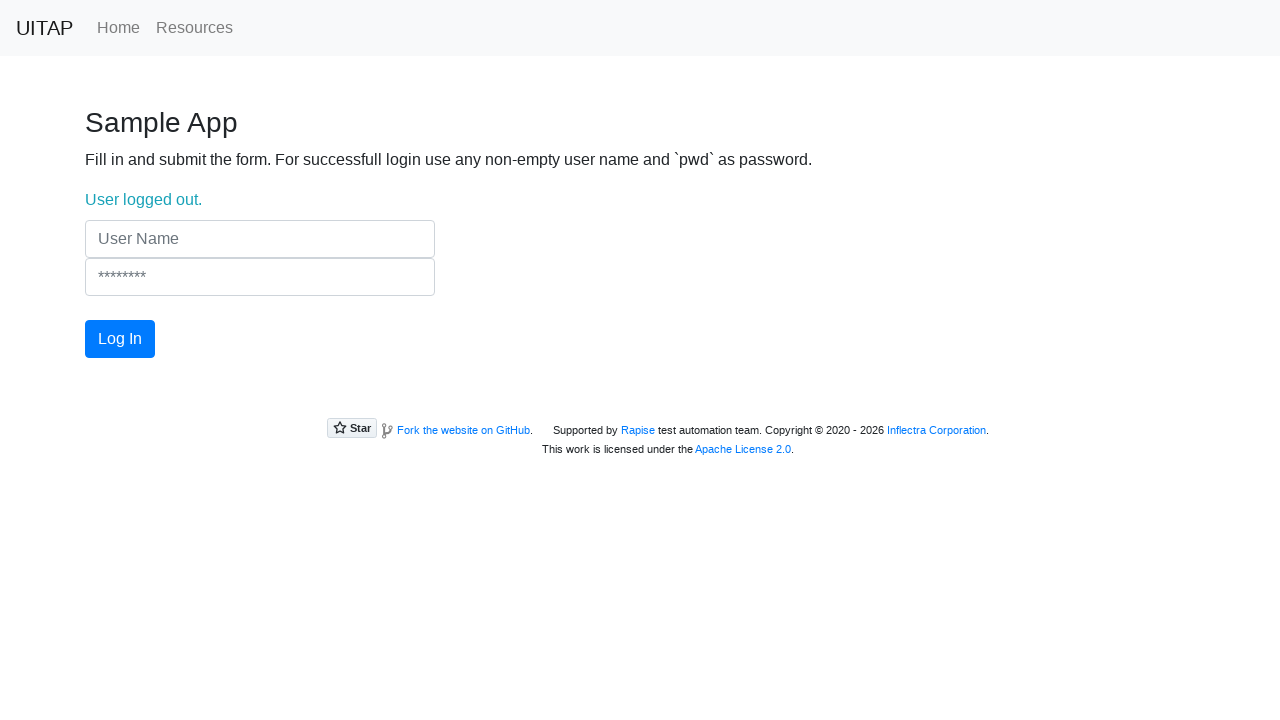

Filled username field with 'Gojo' on input[type='text']
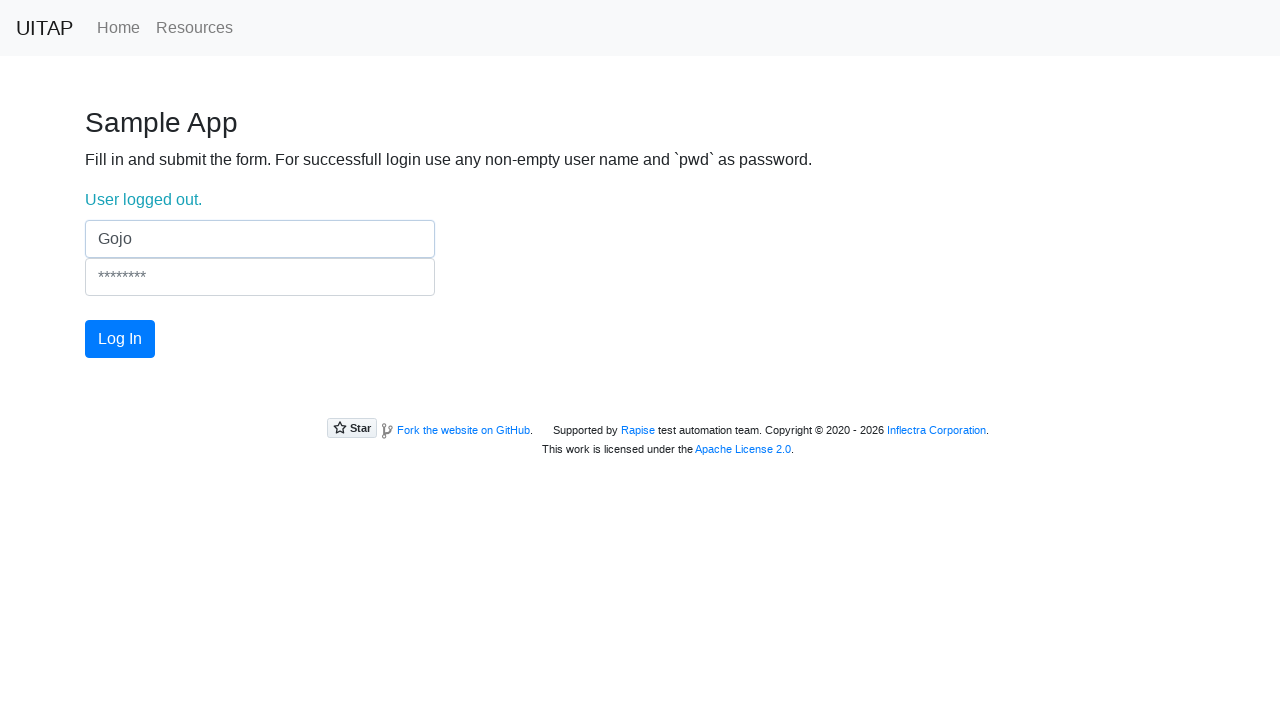

Filled password field with 'pwd' on input[type='password']
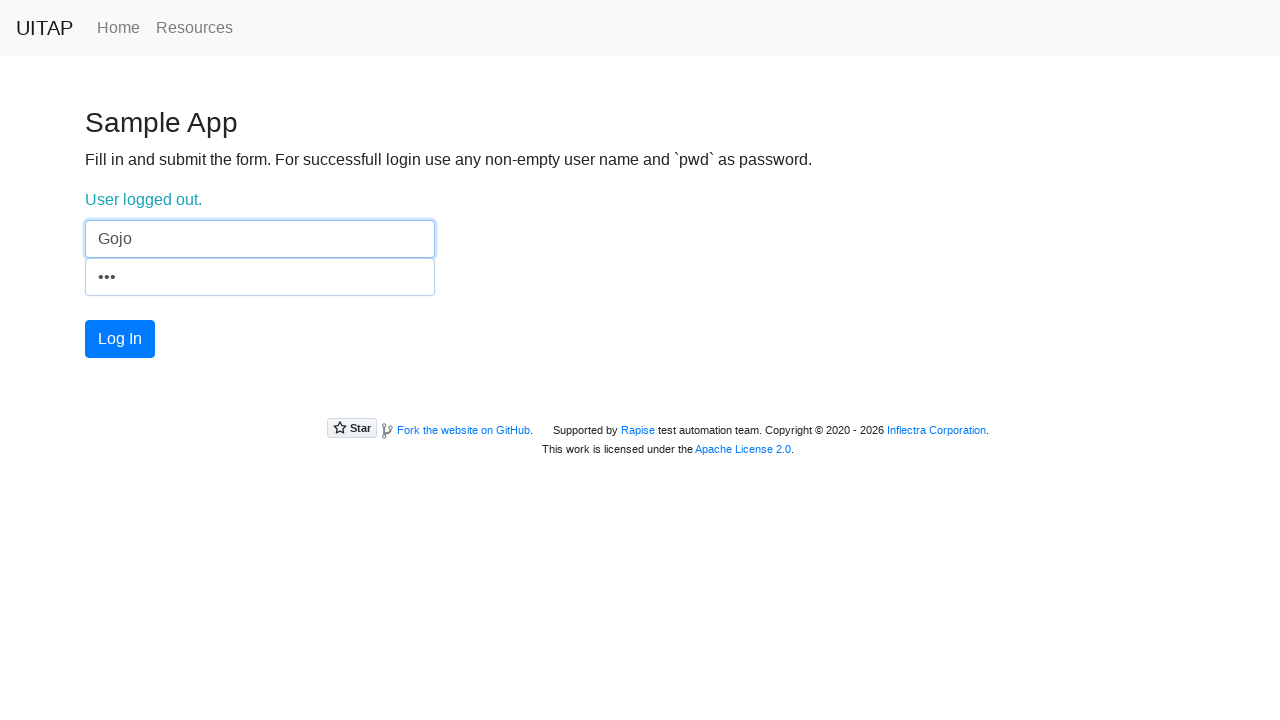

Clicked login button to submit form at (120, 339) on #login
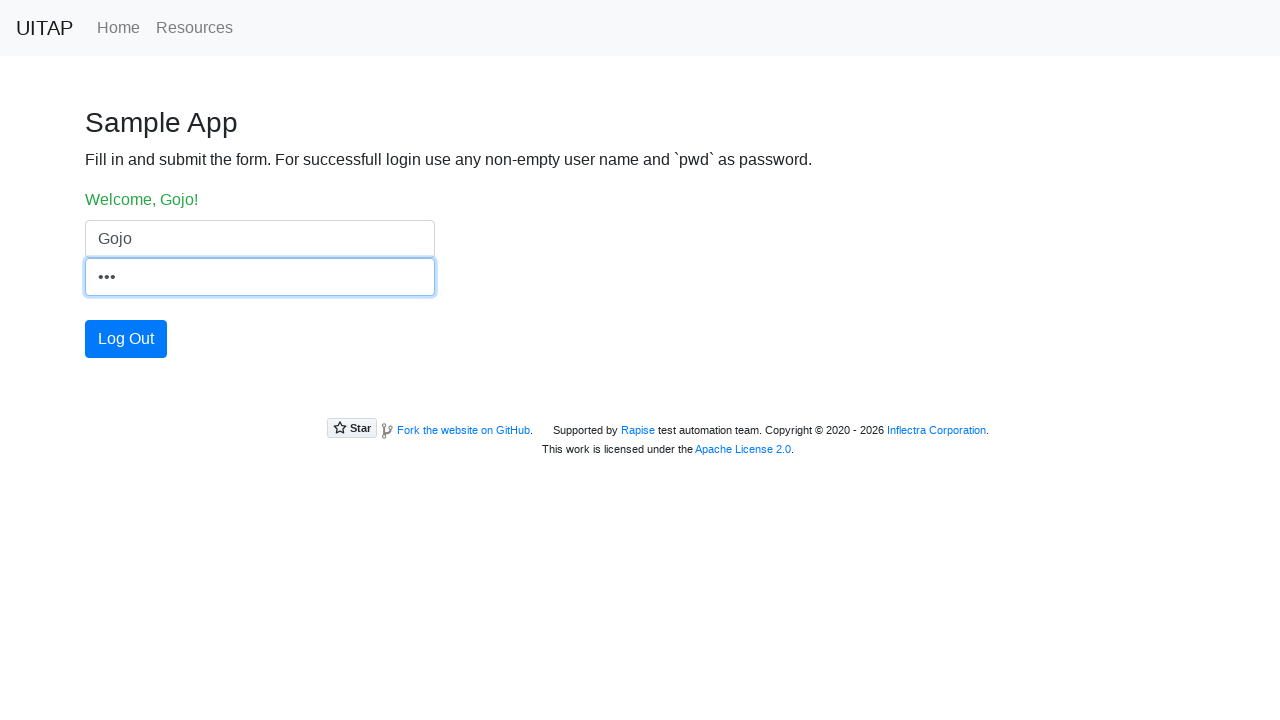

Verified welcome message 'Welcome, Gojo!' appeared on page
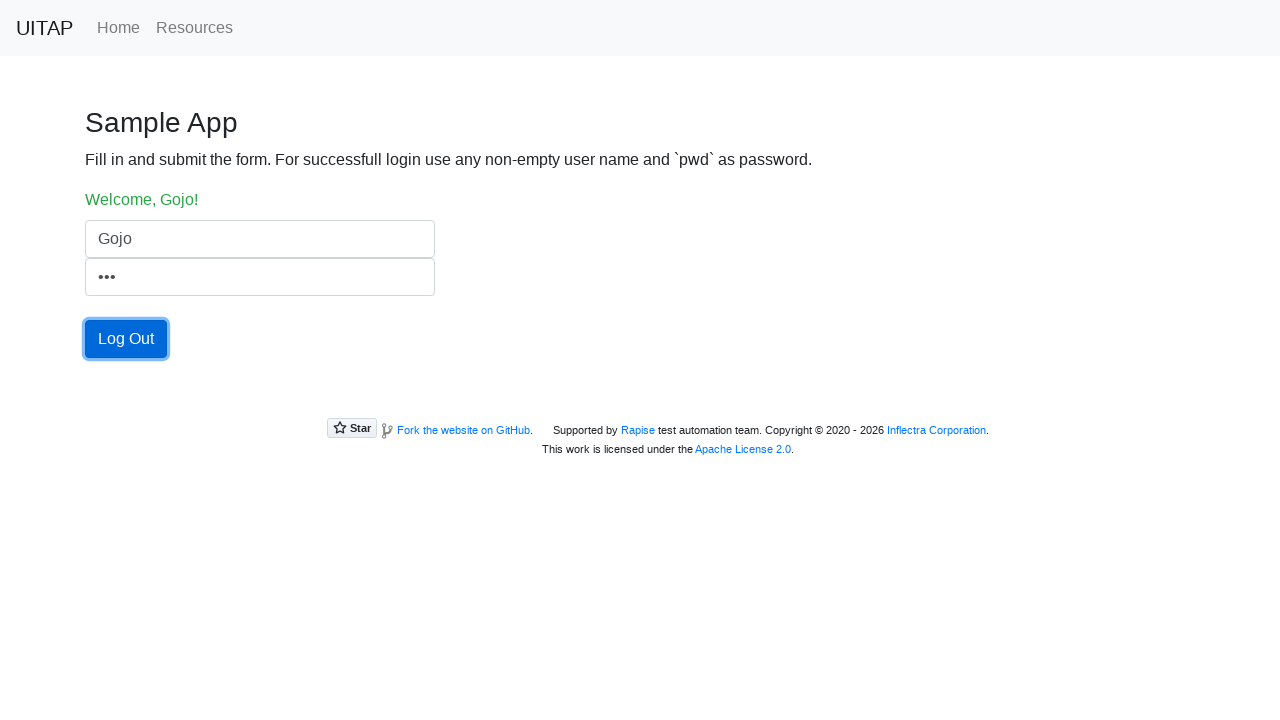

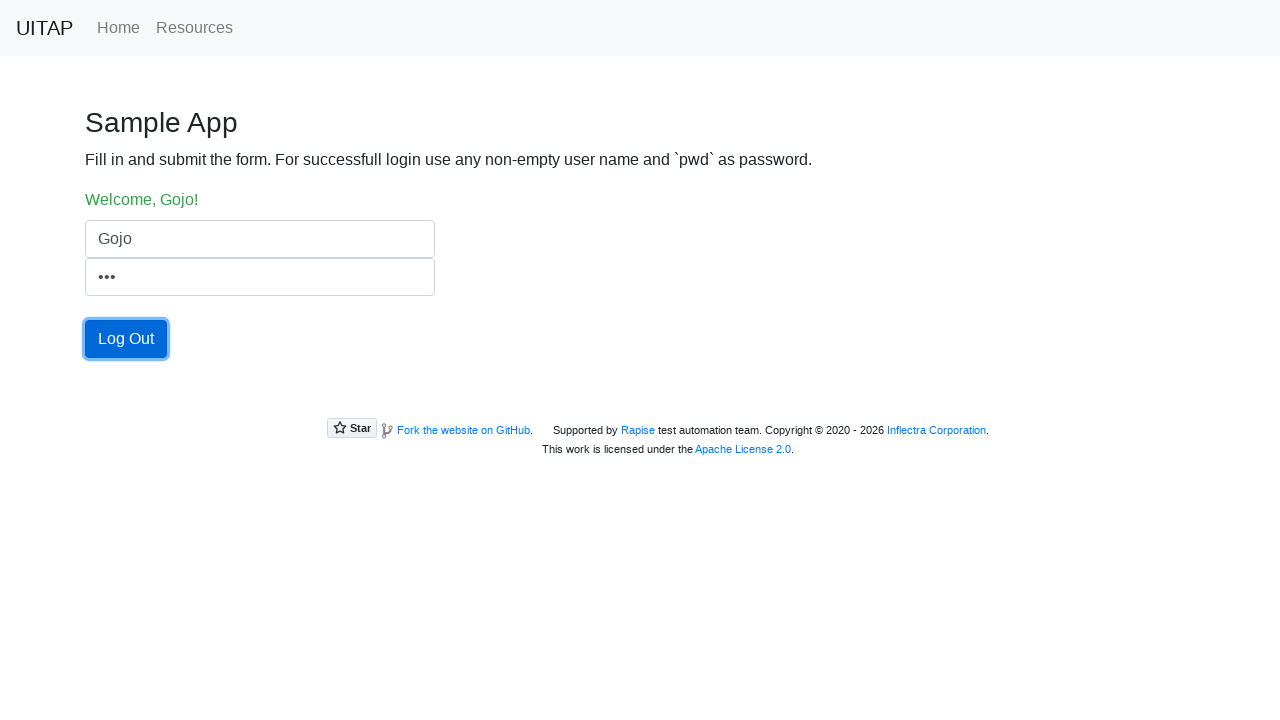